Tests clicking a button with a dynamic ID on the UI Testing Playground website to verify handling of elements with changing identifiers

Starting URL: http://uitestingplayground.com/dynamicid

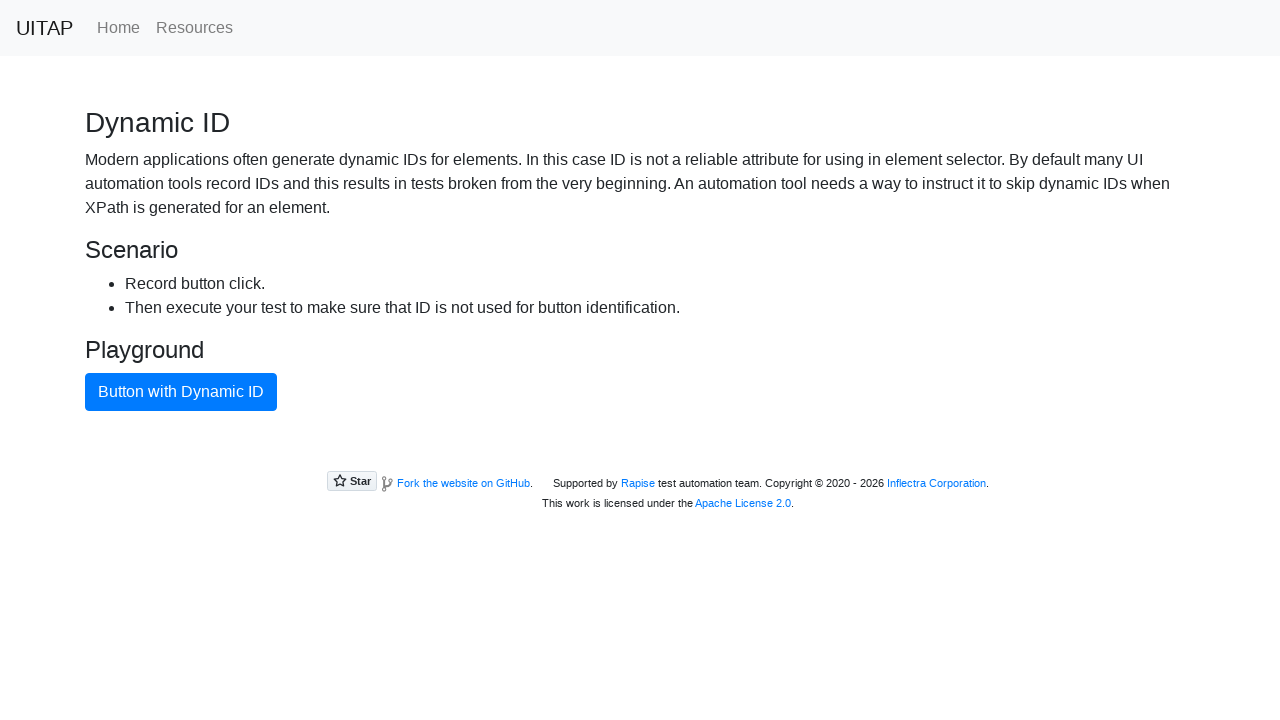

Navigated to UI Testing Playground dynamic ID page
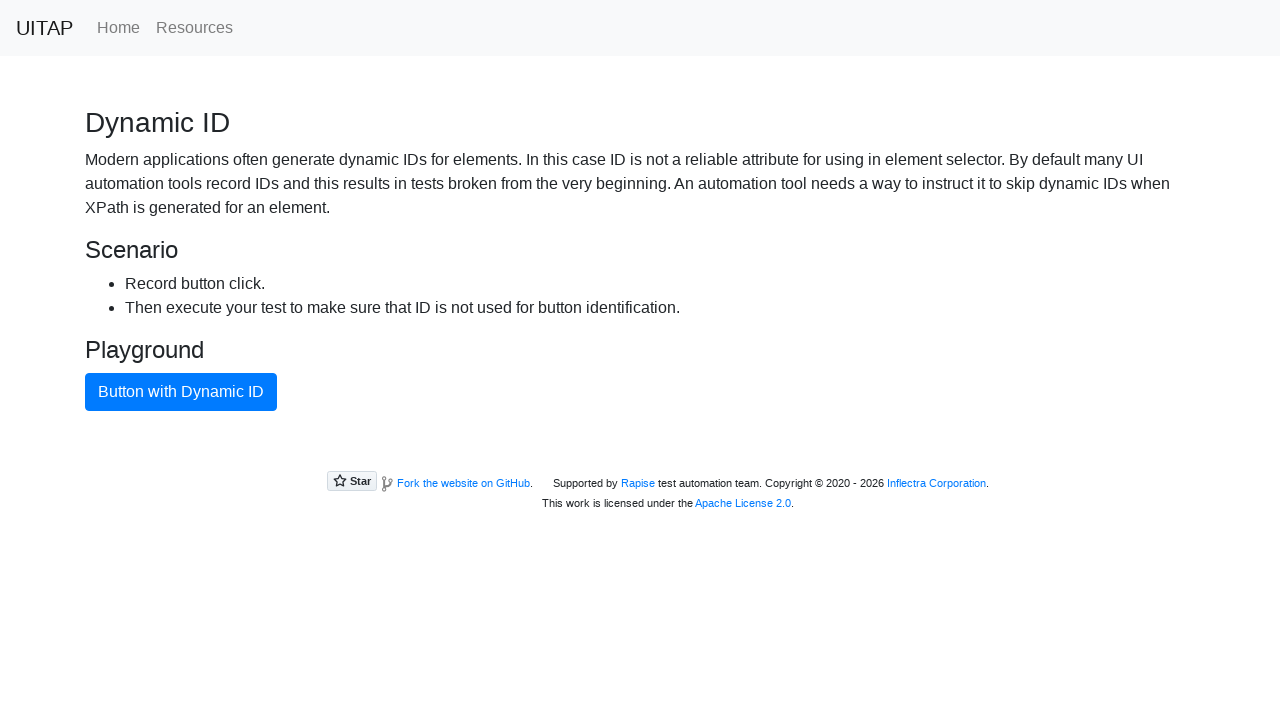

Clicked button with dynamic ID using text content at (181, 392) on button:has-text('Button with Dynamic ID')
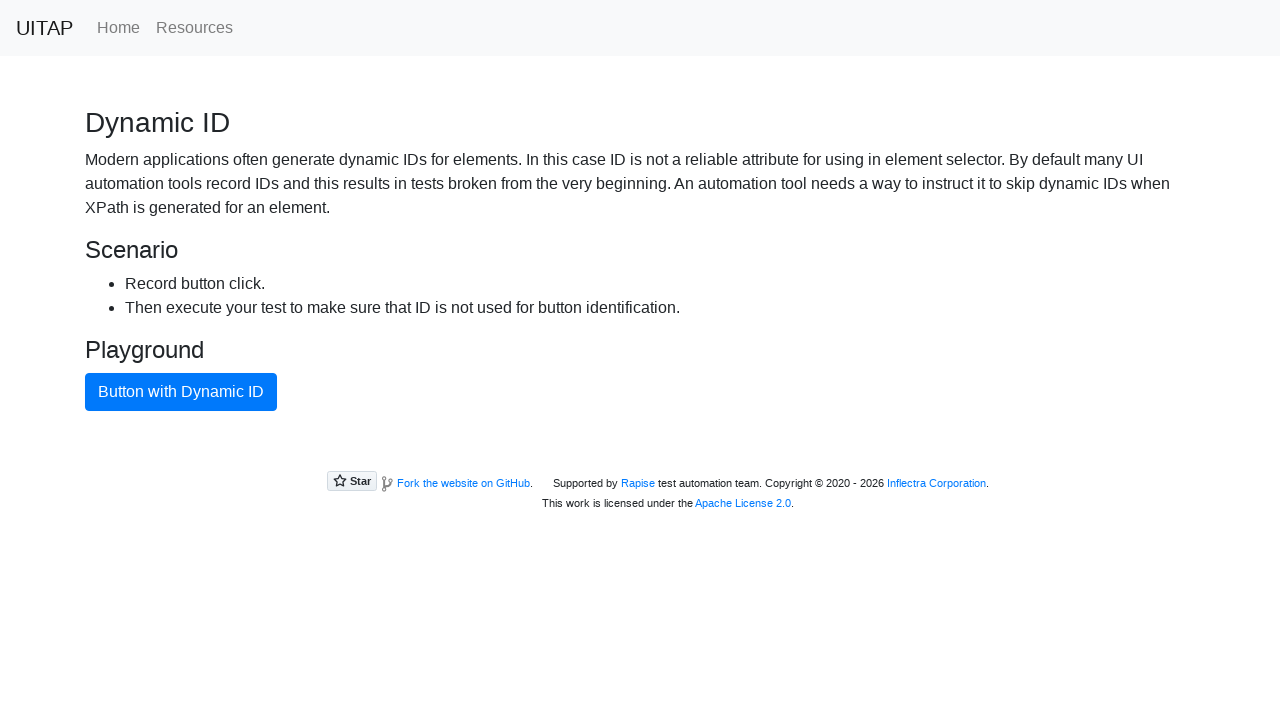

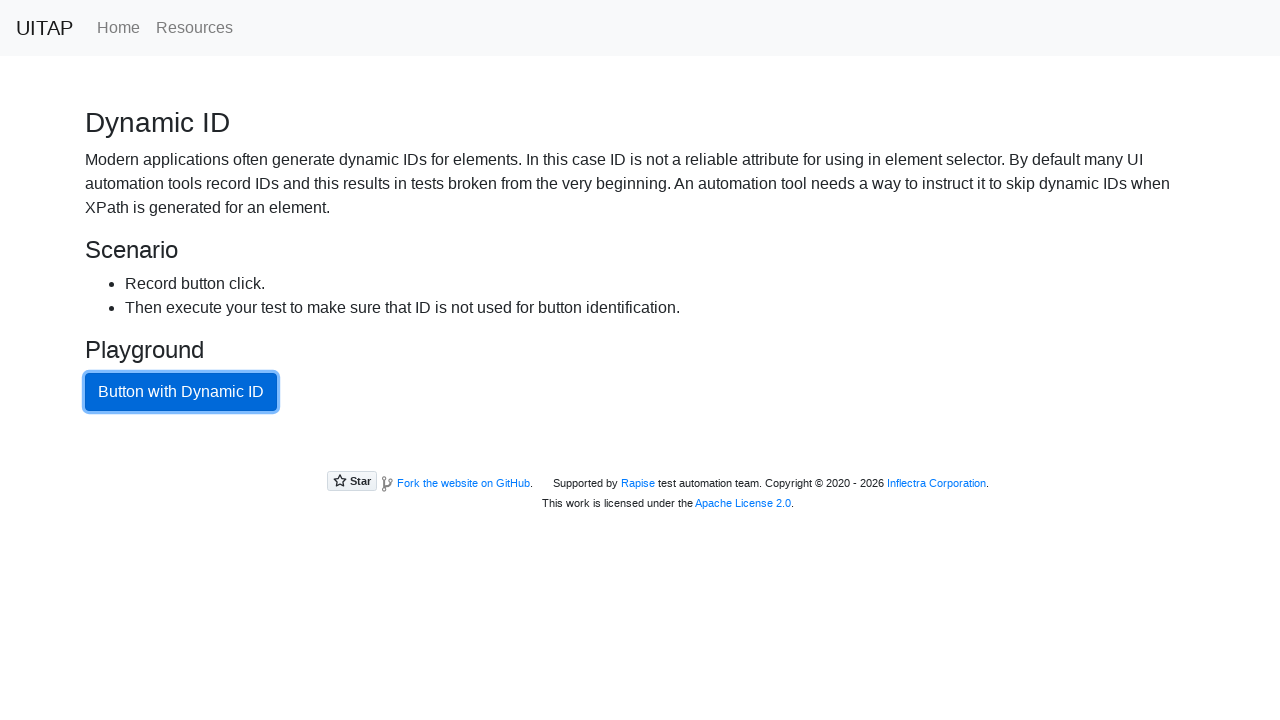